Tests the jQuery UI resizable widget by dragging the resize handle to make the element larger

Starting URL: https://jqueryui.com/resources/demos/resizable/default.html

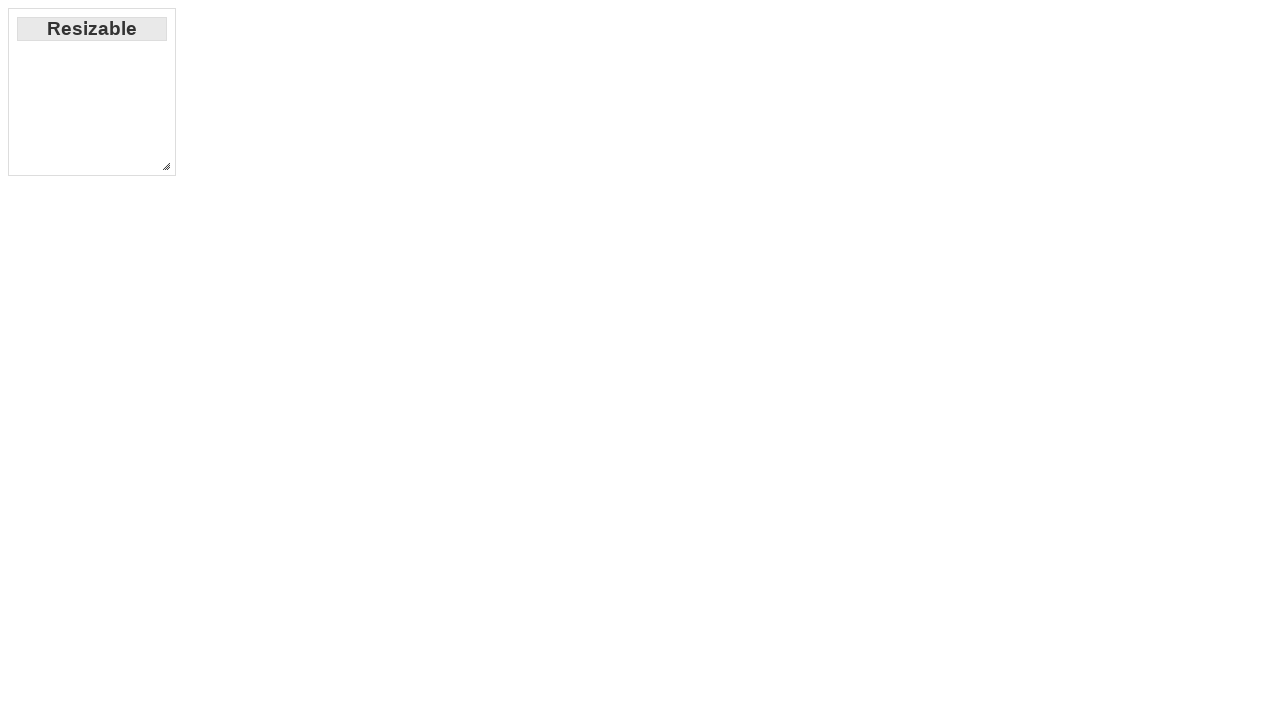

Located the resizable handle element (bottom-right corner)
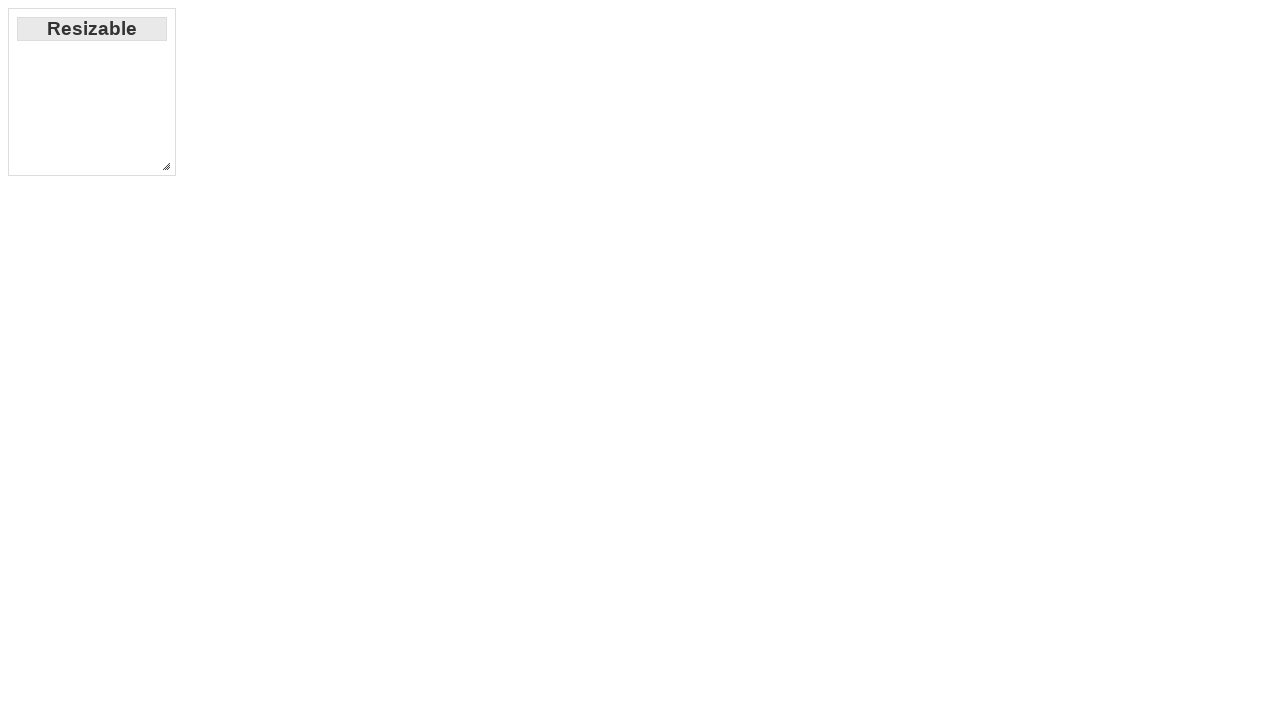

Resizable handle is now visible
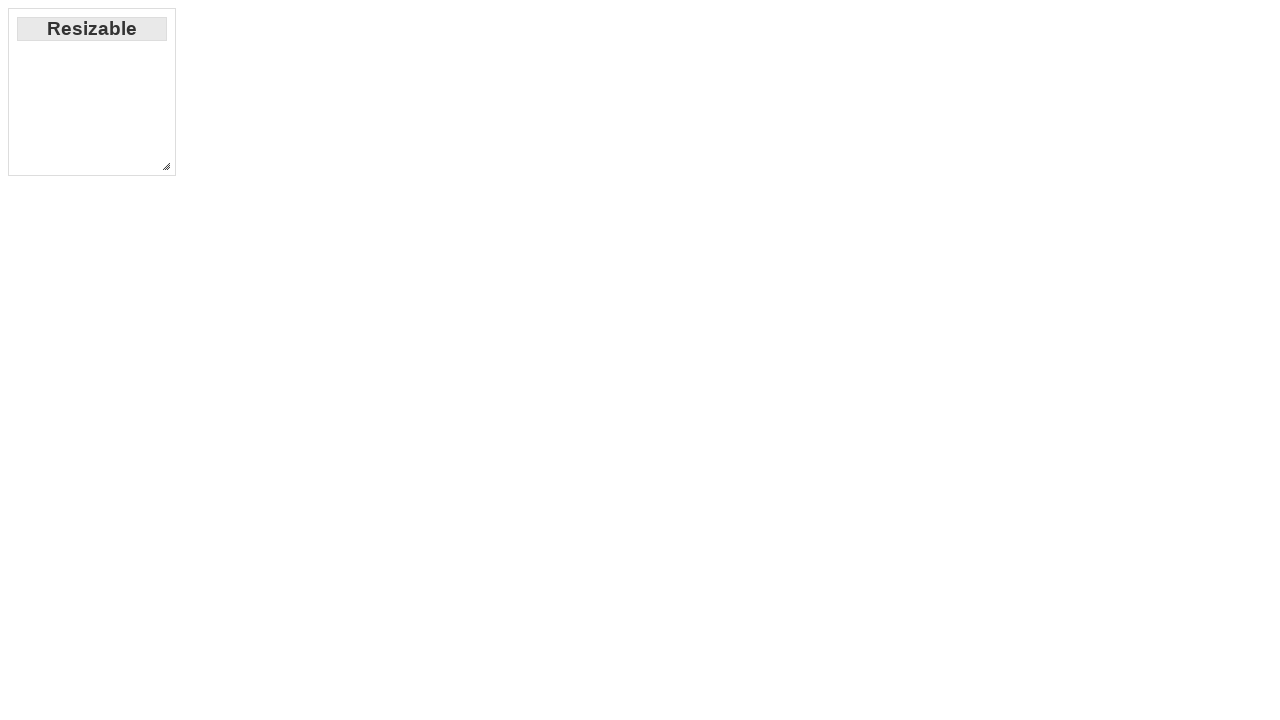

Retrieved bounding box coordinates of the resize handle
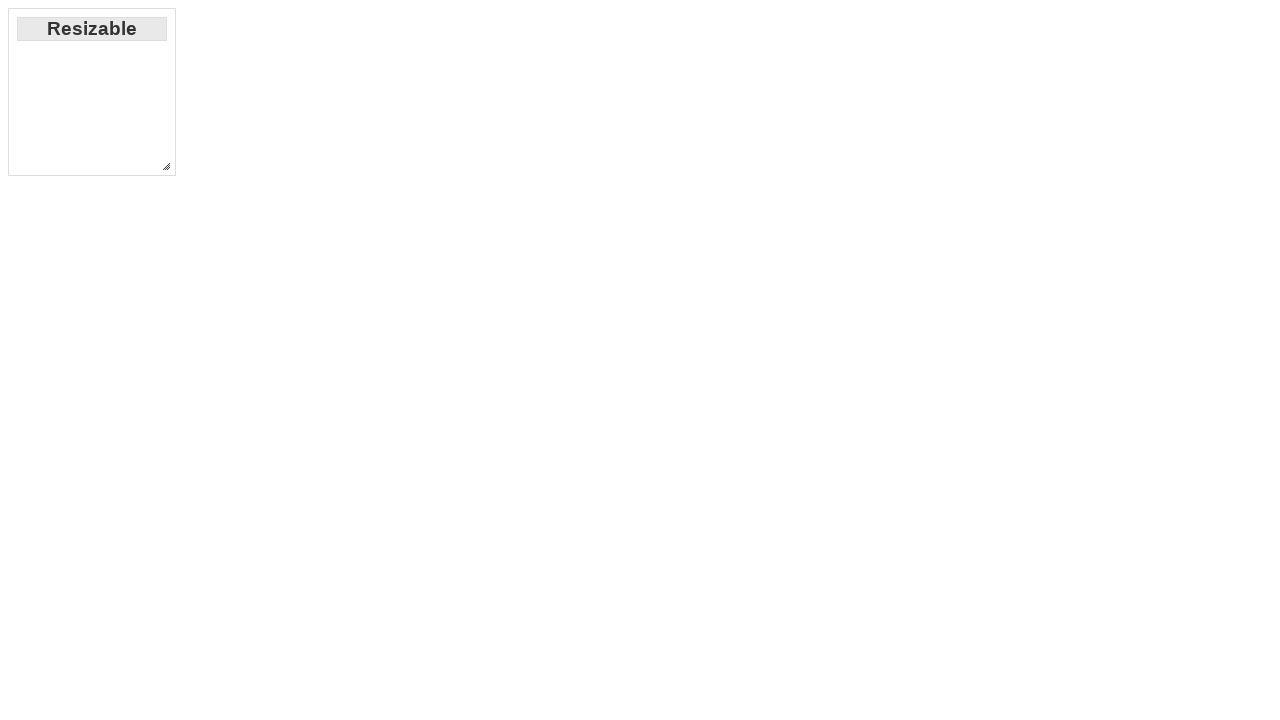

Moved mouse to the center of the resize handle at (166, 166)
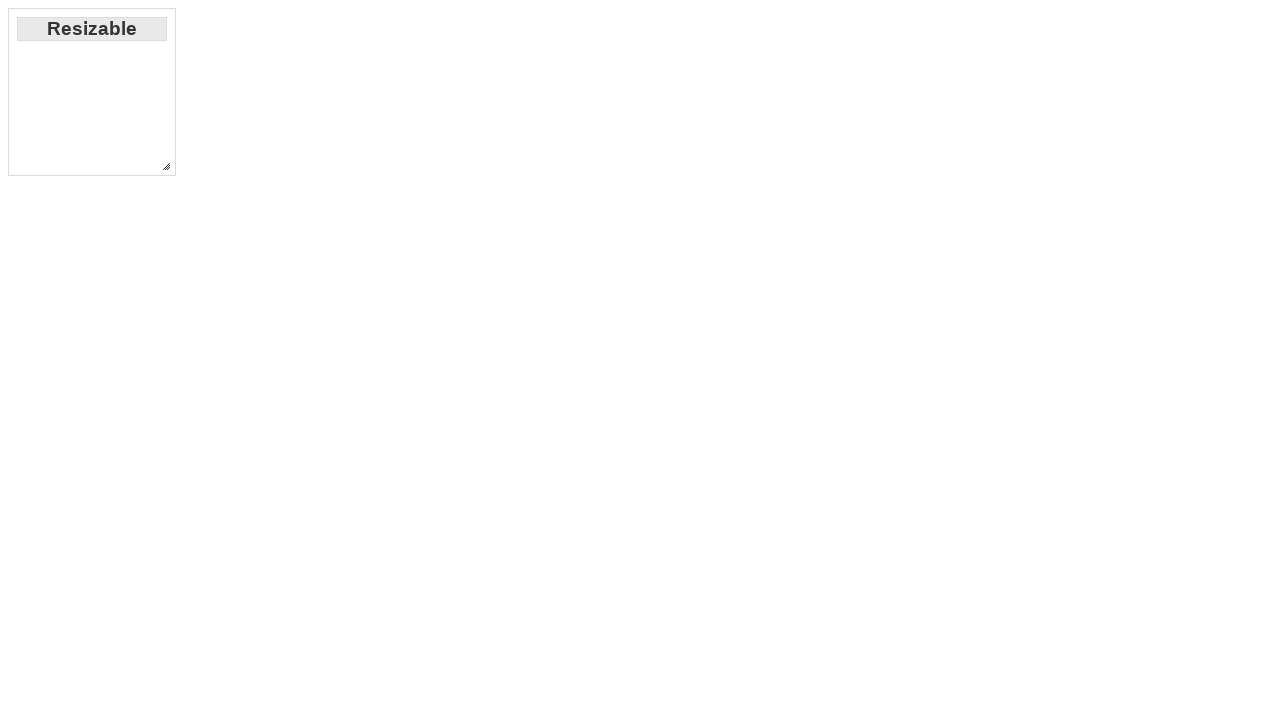

Pressed down the mouse button to start dragging at (166, 166)
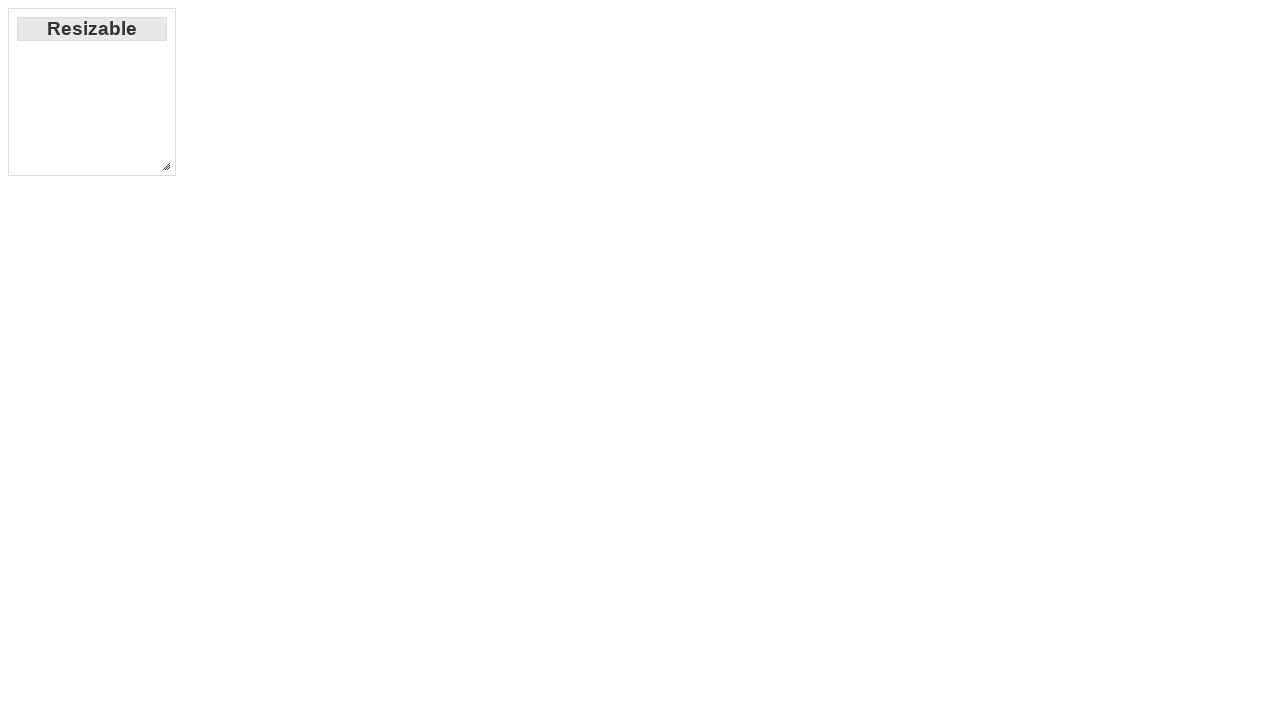

Dragged the resize handle 400 pixels right and 400 pixels down at (566, 566)
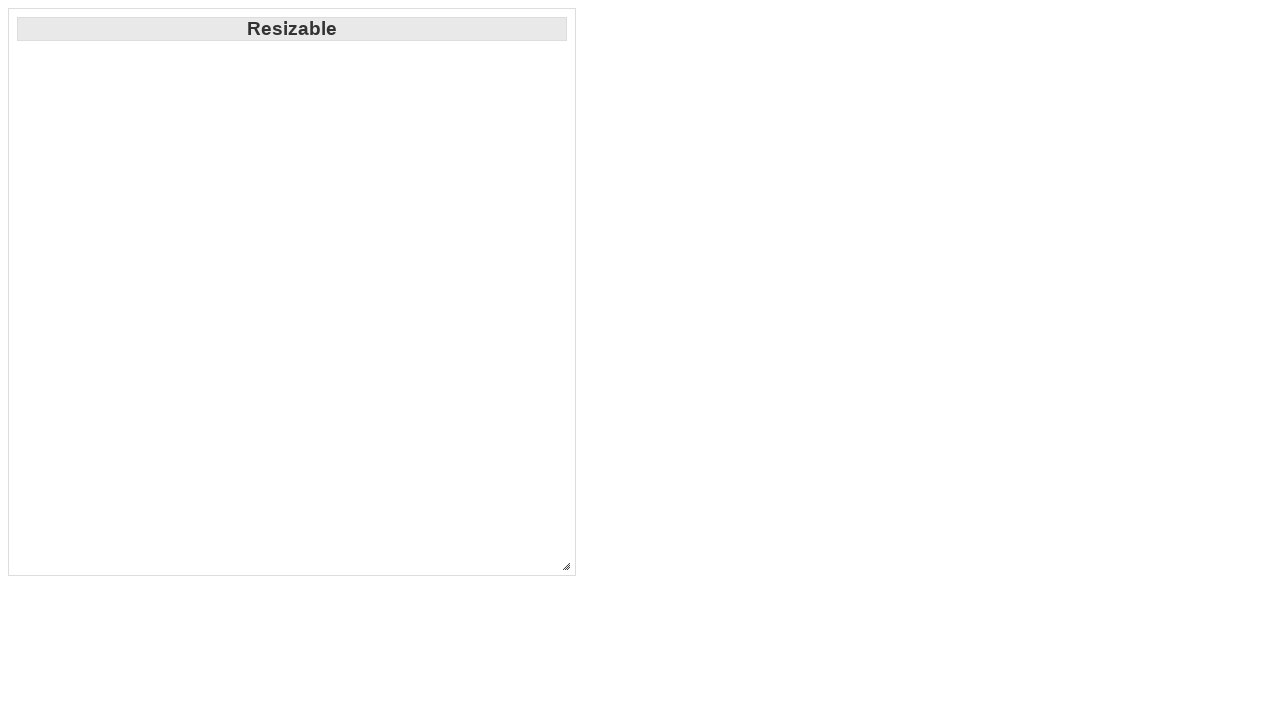

Released the mouse button to complete the resize operation at (566, 566)
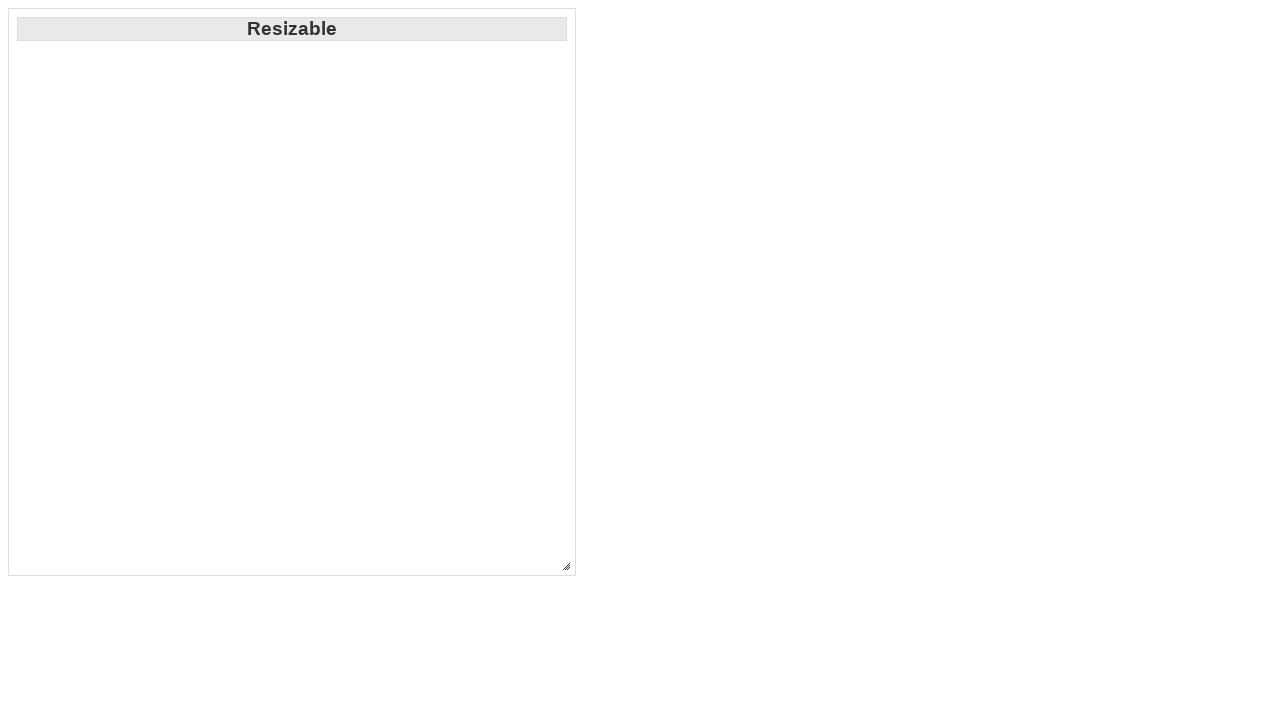

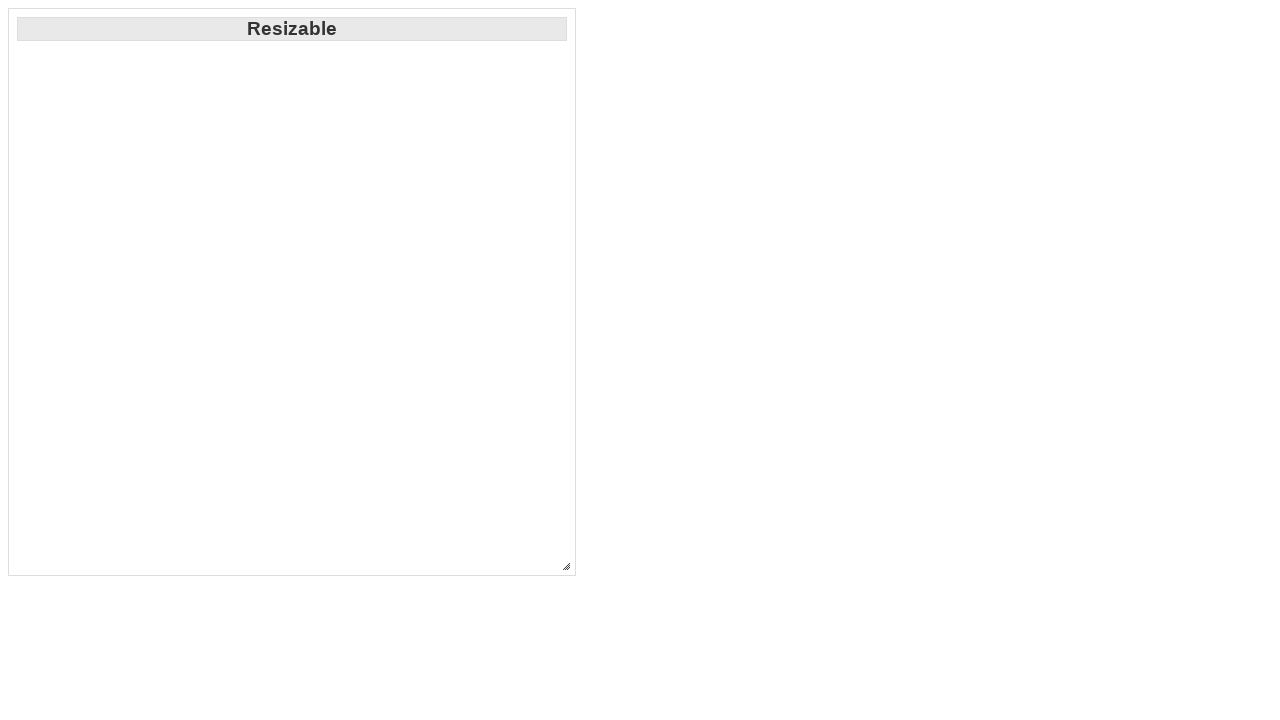